Tests adding multiple items to cart from a product list by matching product names against a predefined list

Starting URL: https://rahulshettyacademy.com/seleniumPractise/#/

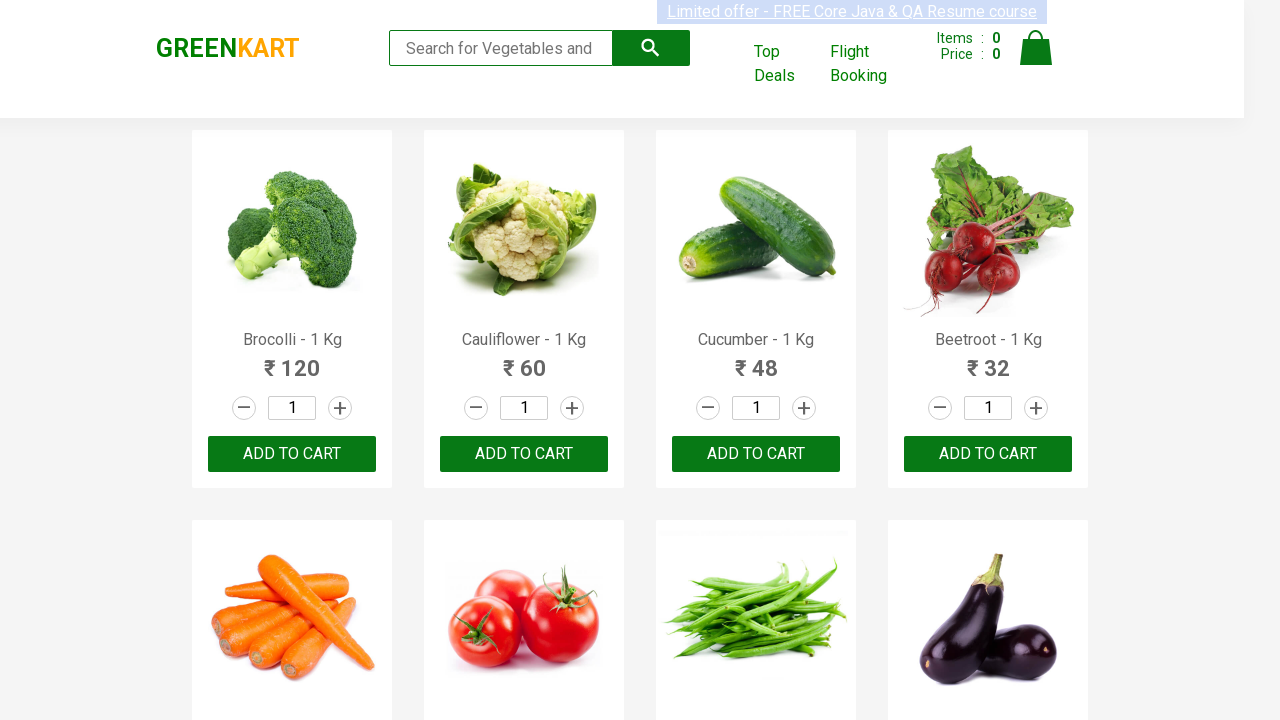

Waited for product list to load
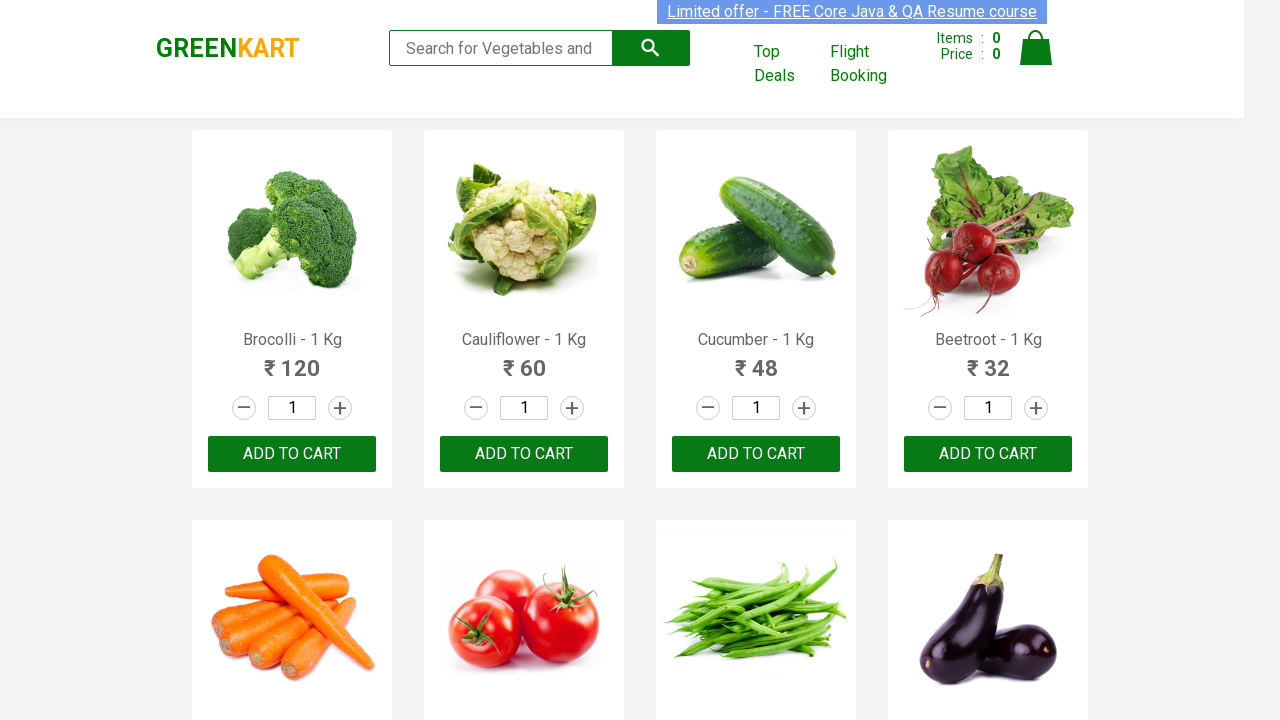

Found 30 products on the page
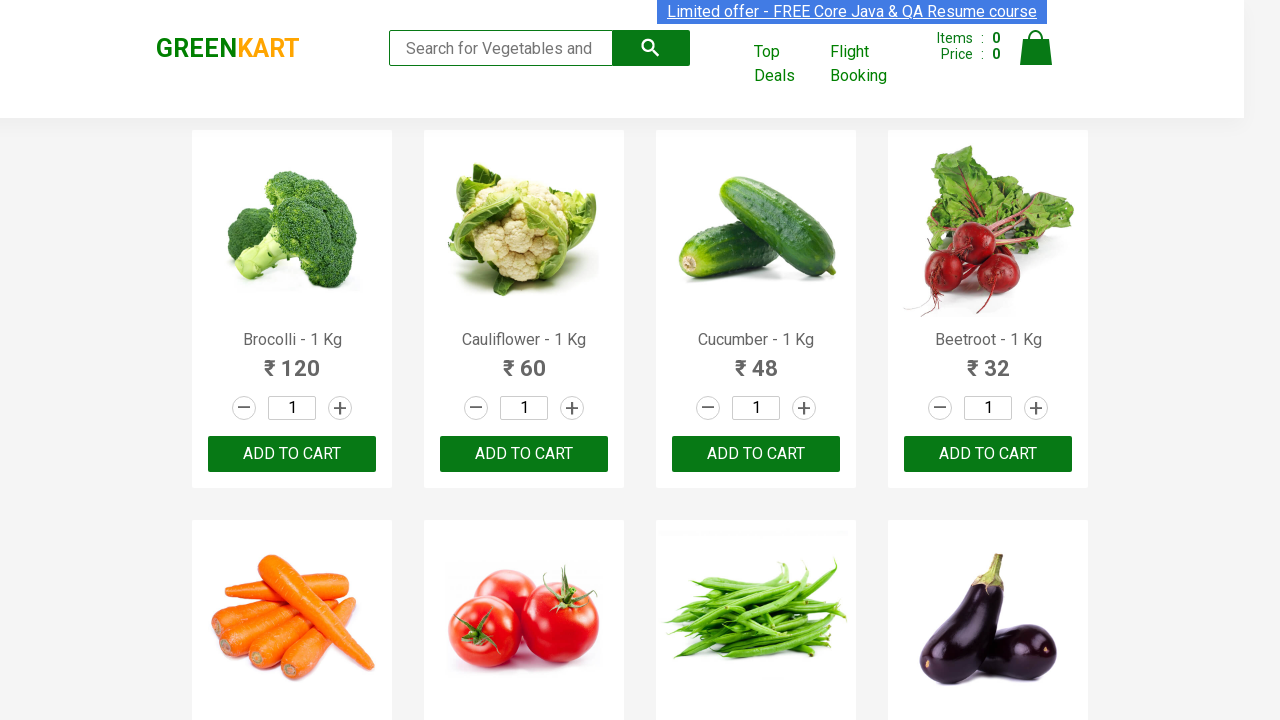

Added 'Brocolli' to cart at (292, 454) on div.product-action button >> nth=0
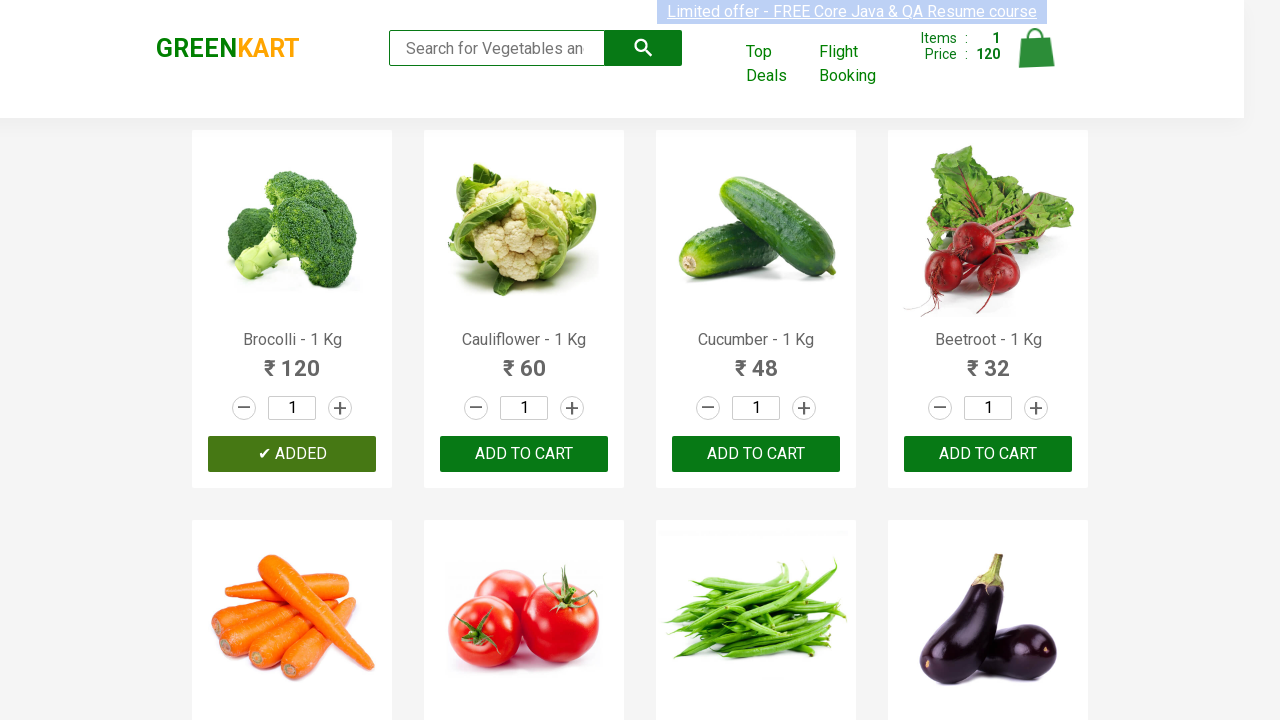

Added 'Cucumber' to cart at (756, 454) on div.product-action button >> nth=2
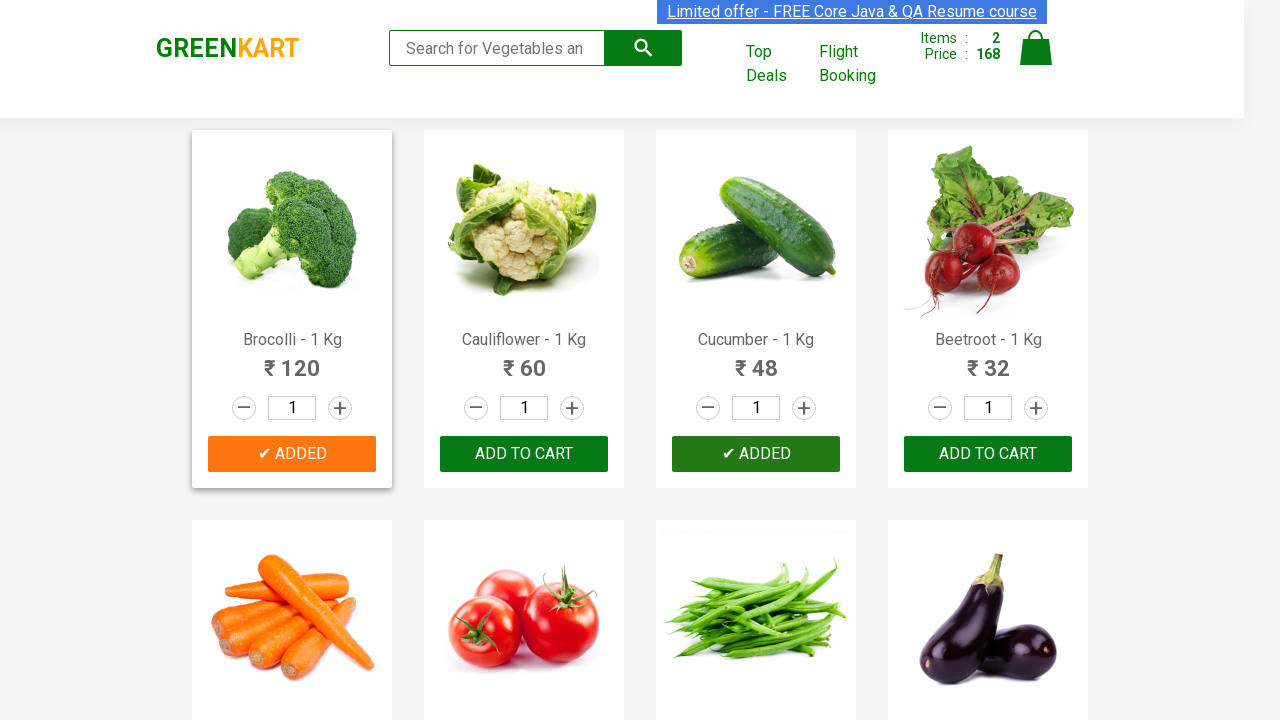

Added 'Beetroot' to cart at (988, 454) on div.product-action button >> nth=3
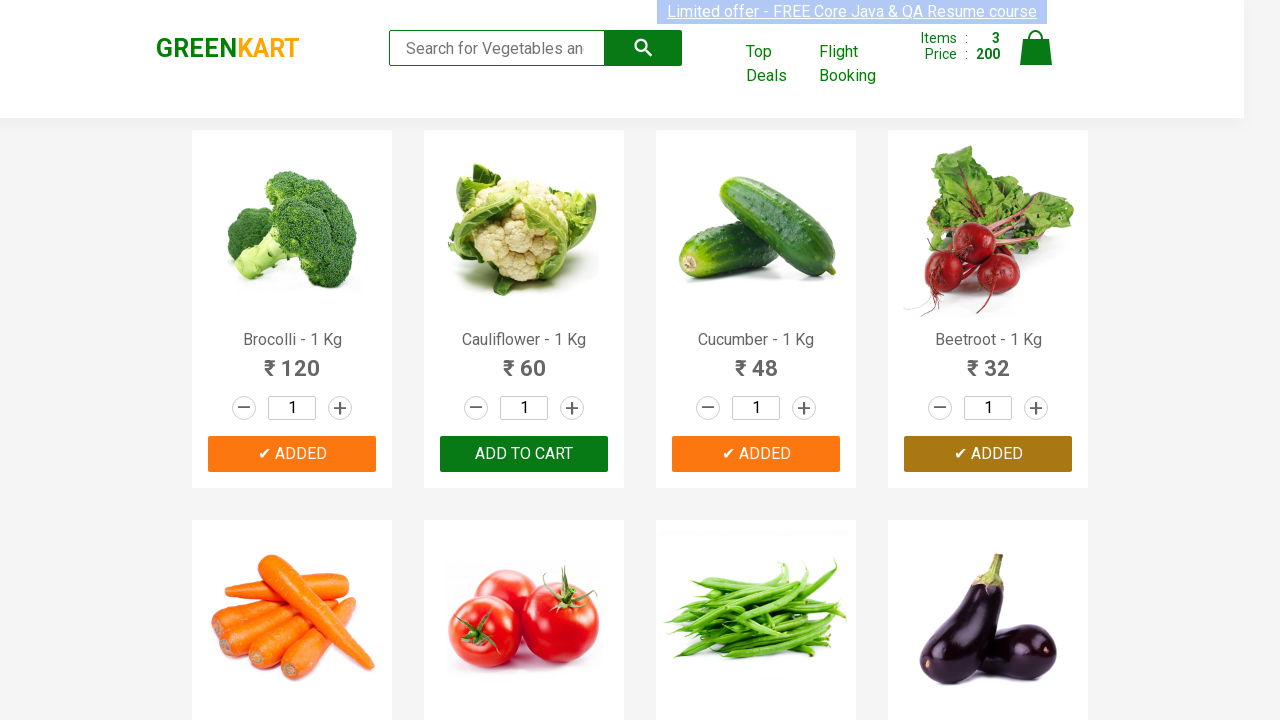

Added 'Carrot' to cart at (292, 360) on div.product-action button >> nth=4
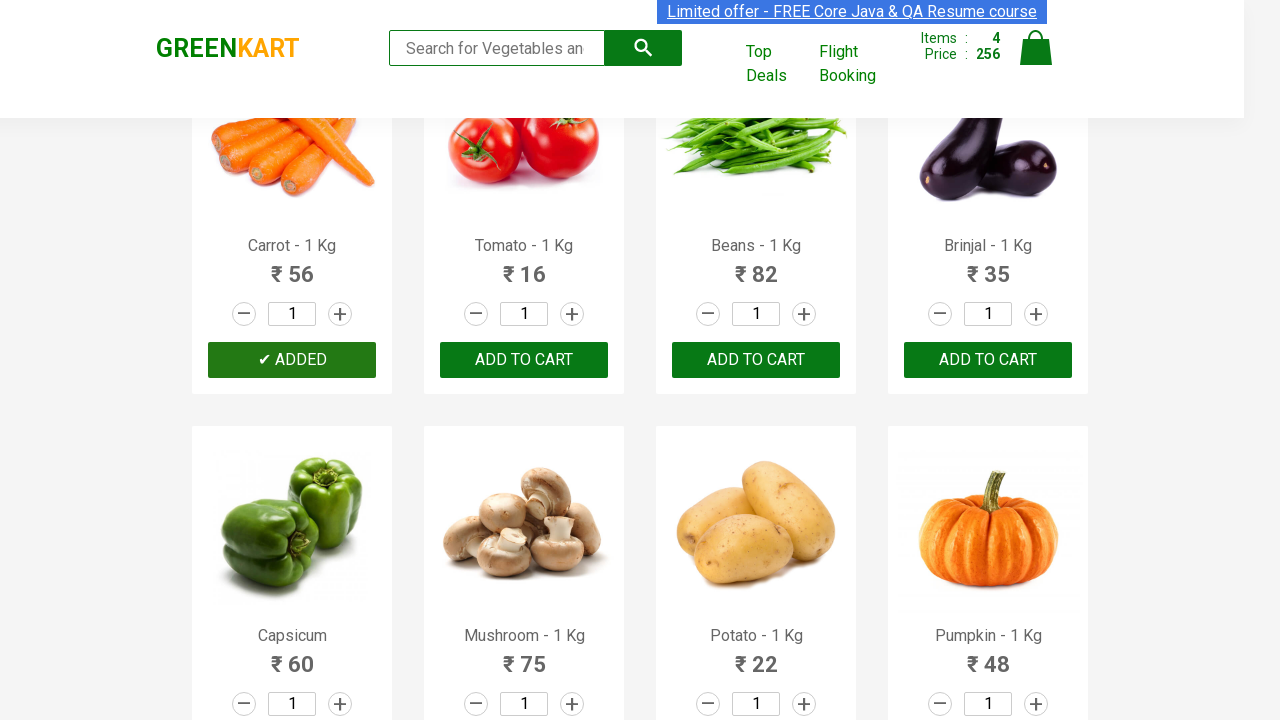

Added 'Potato' to cart at (756, 360) on div.product-action button >> nth=10
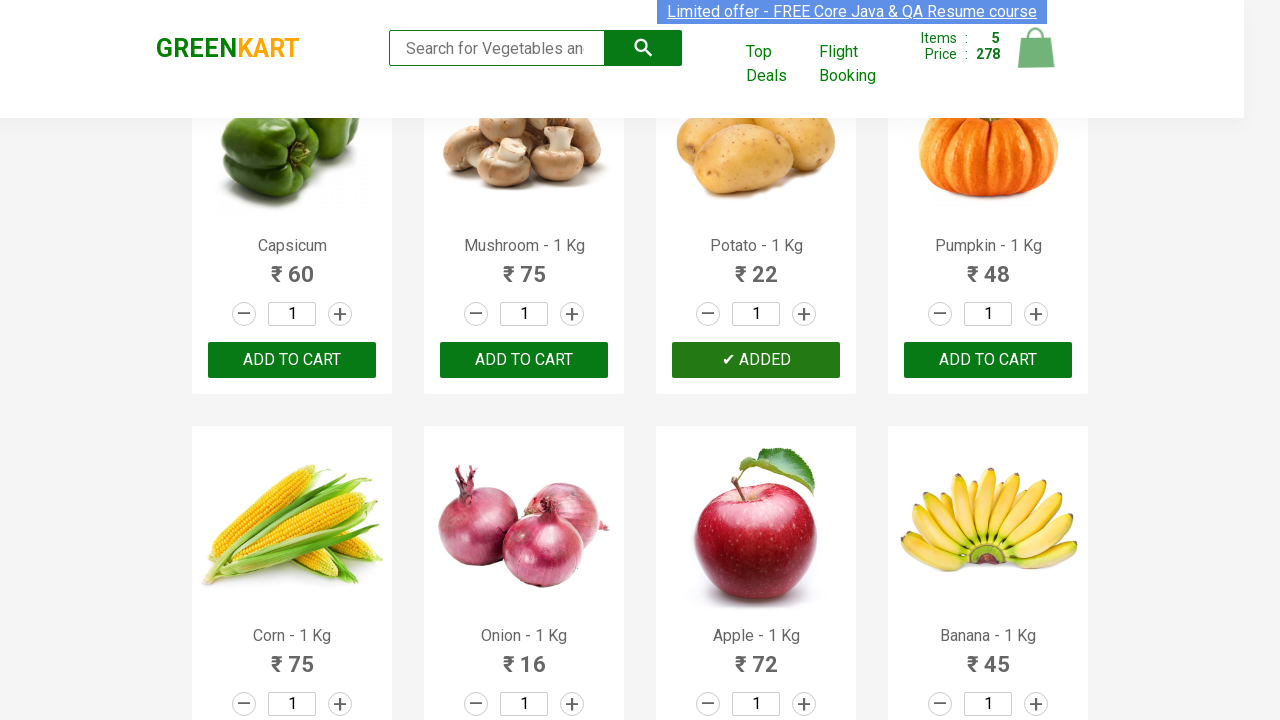

Added 'Banana' to cart at (988, 360) on div.product-action button >> nth=15
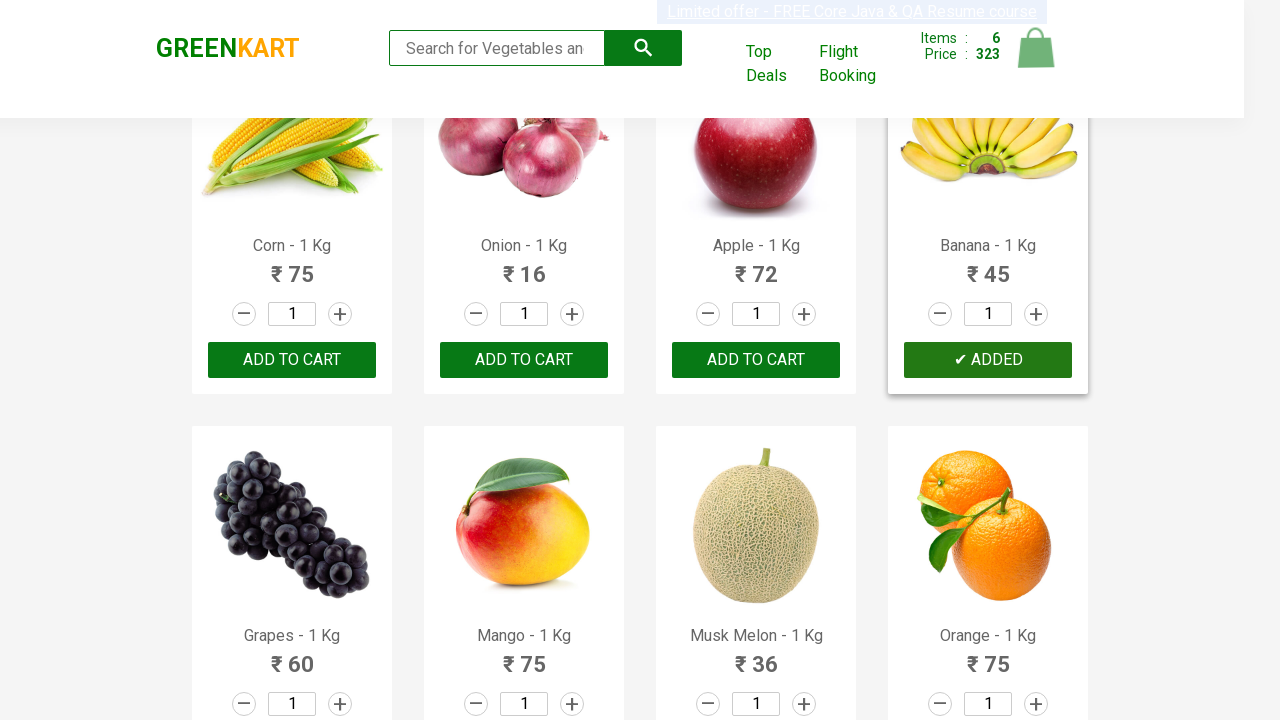

Added 'Orange' to cart at (988, 360) on div.product-action button >> nth=19
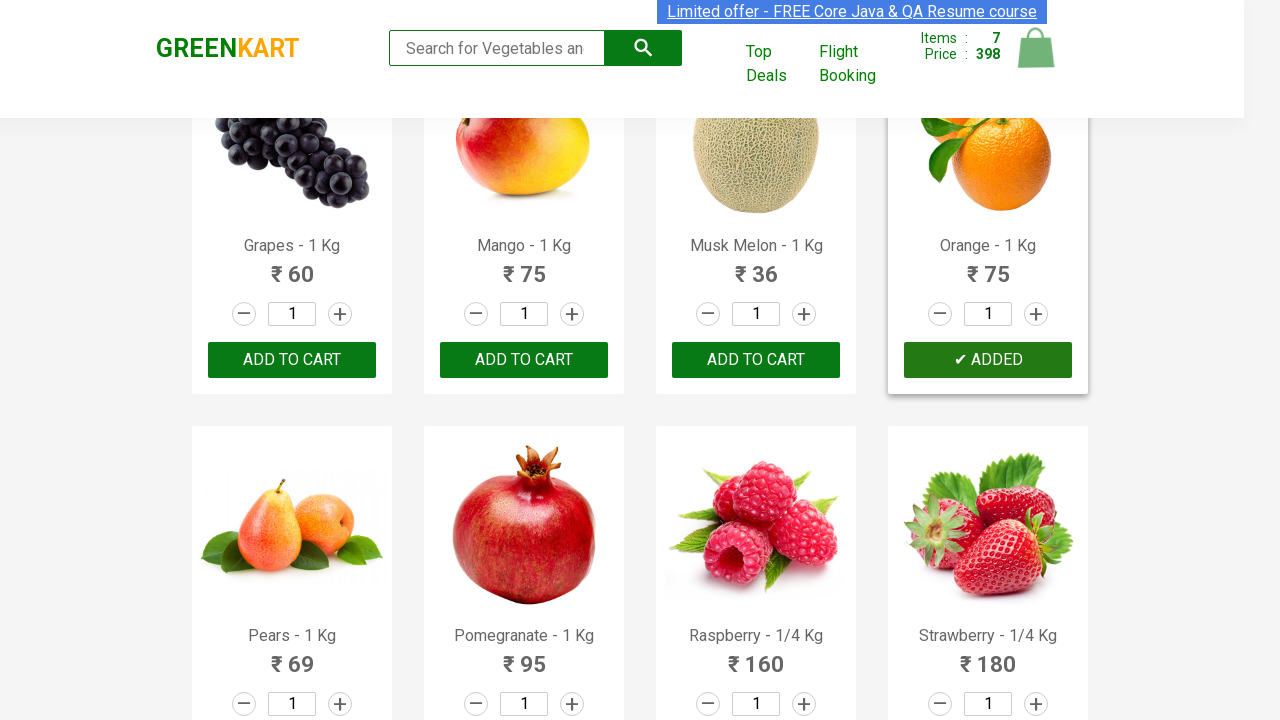

Added 'Pomegranate' to cart at (524, 360) on div.product-action button >> nth=21
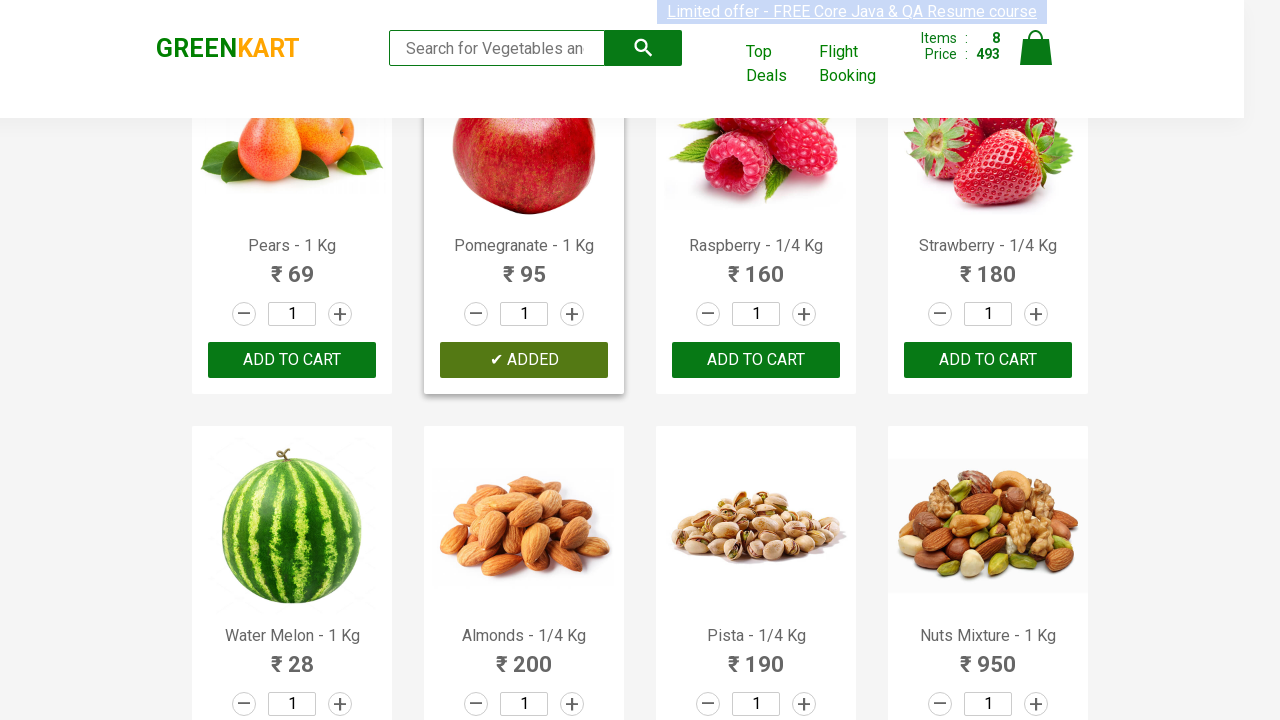

Verified cart total element is visible
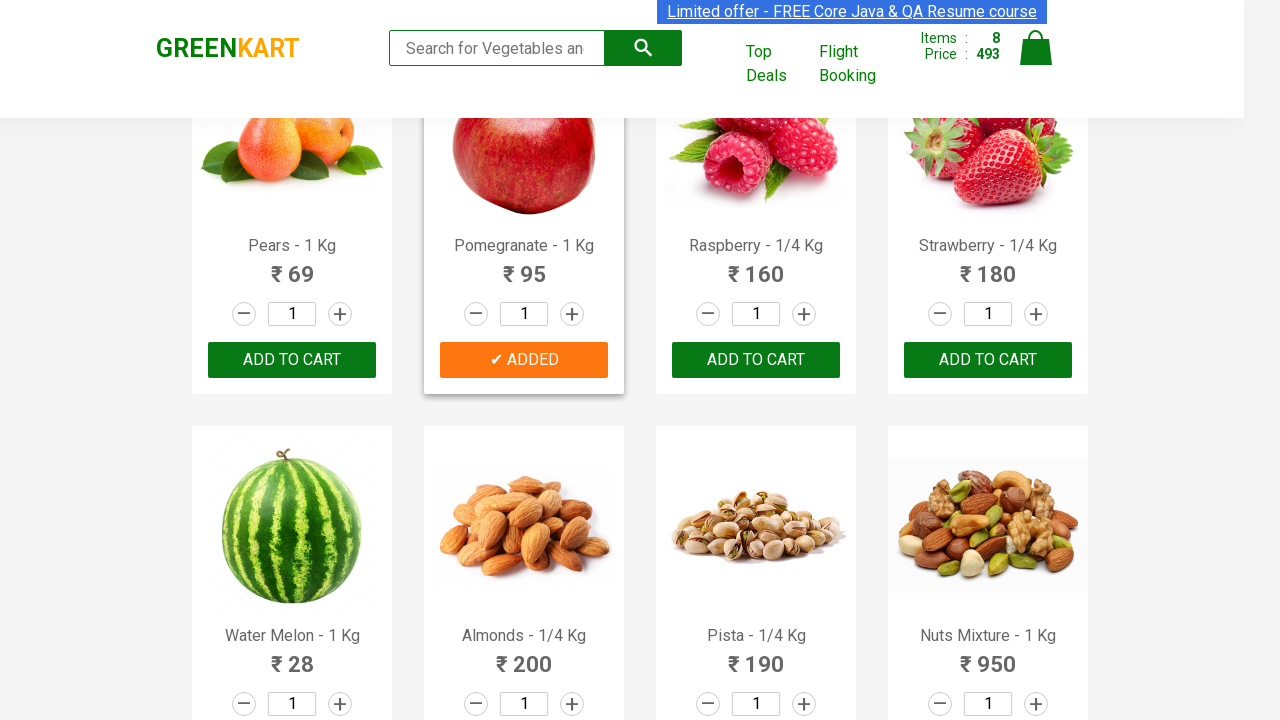

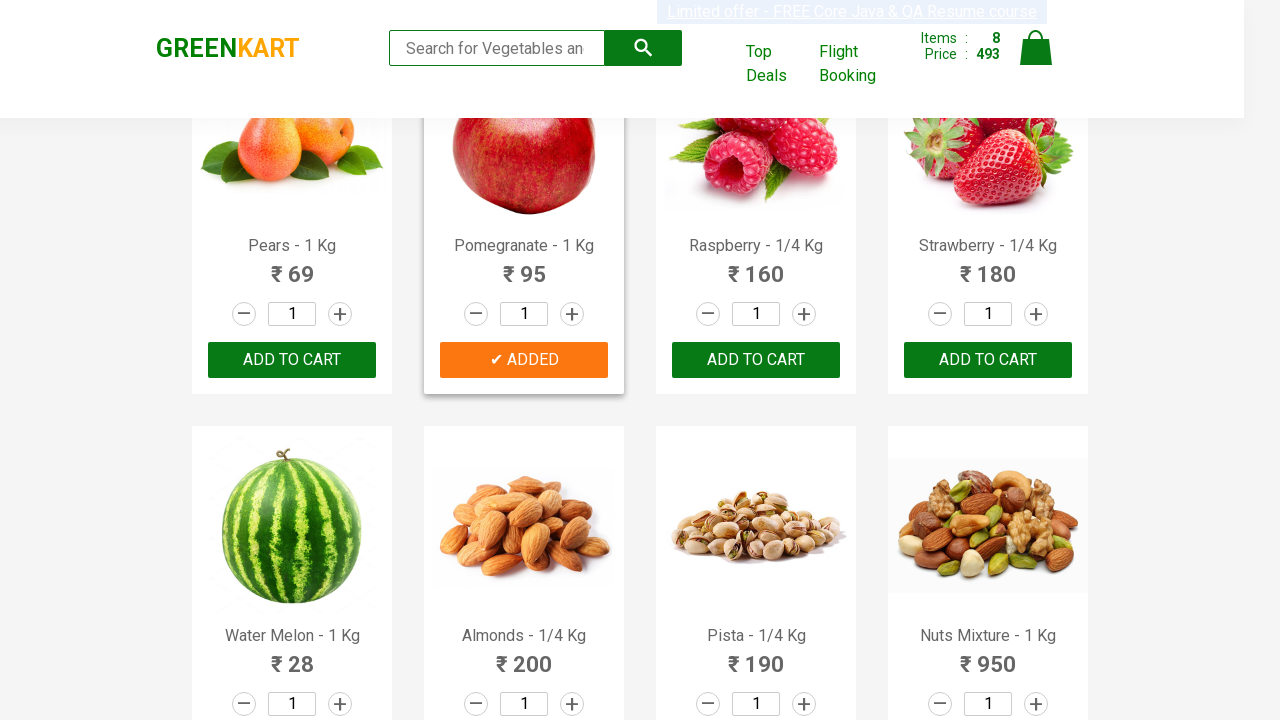